Navigates to a Selenium test page, clicks on the "Basic test page" link, and verifies that a select dropdown contains the option "Mercedes".

Starting URL: https://testeroprogramowania.github.io/selenium/

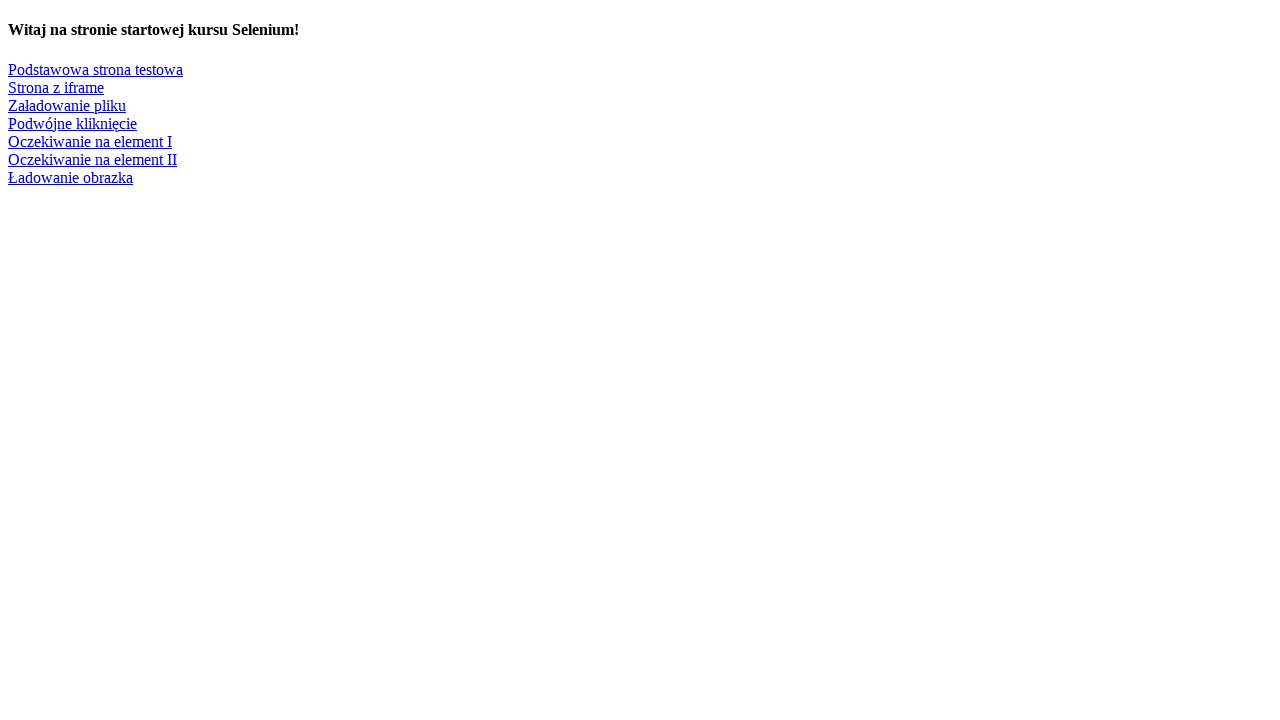

Navigated to Selenium test page
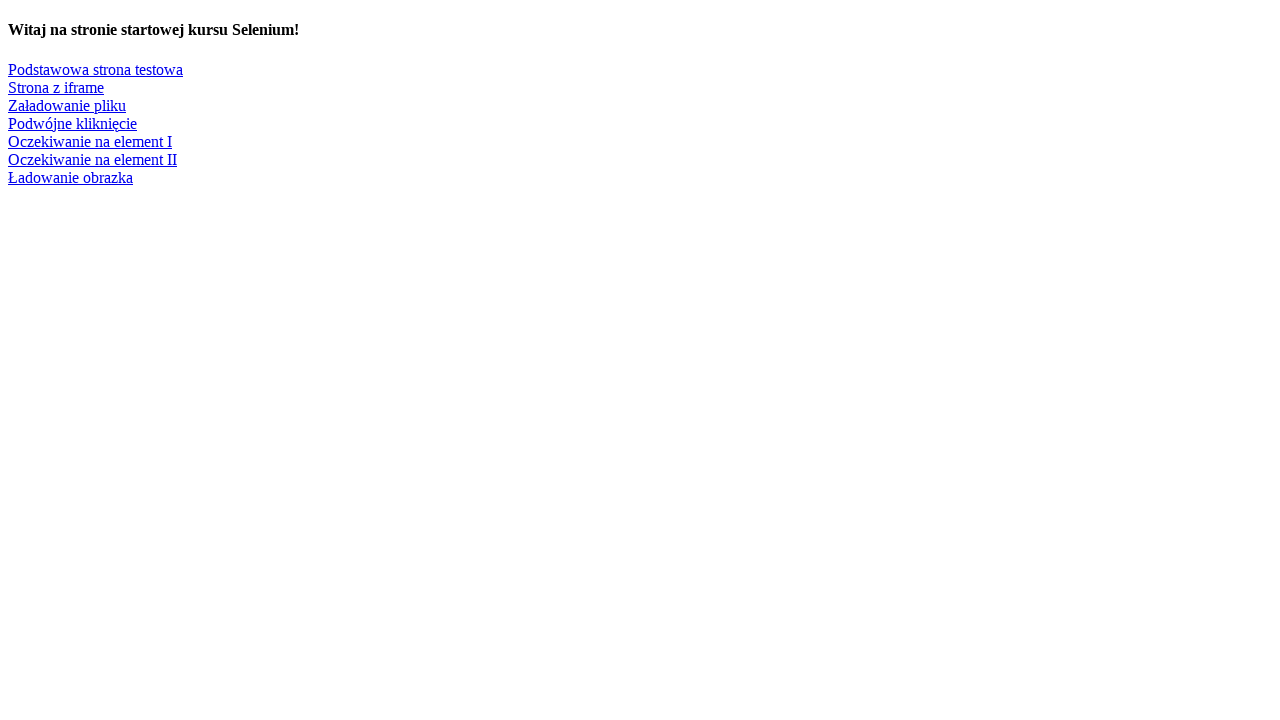

Clicked on 'Podstawowa strona testowa' link at (96, 69) on a:text('Podstawowa strona testowa')
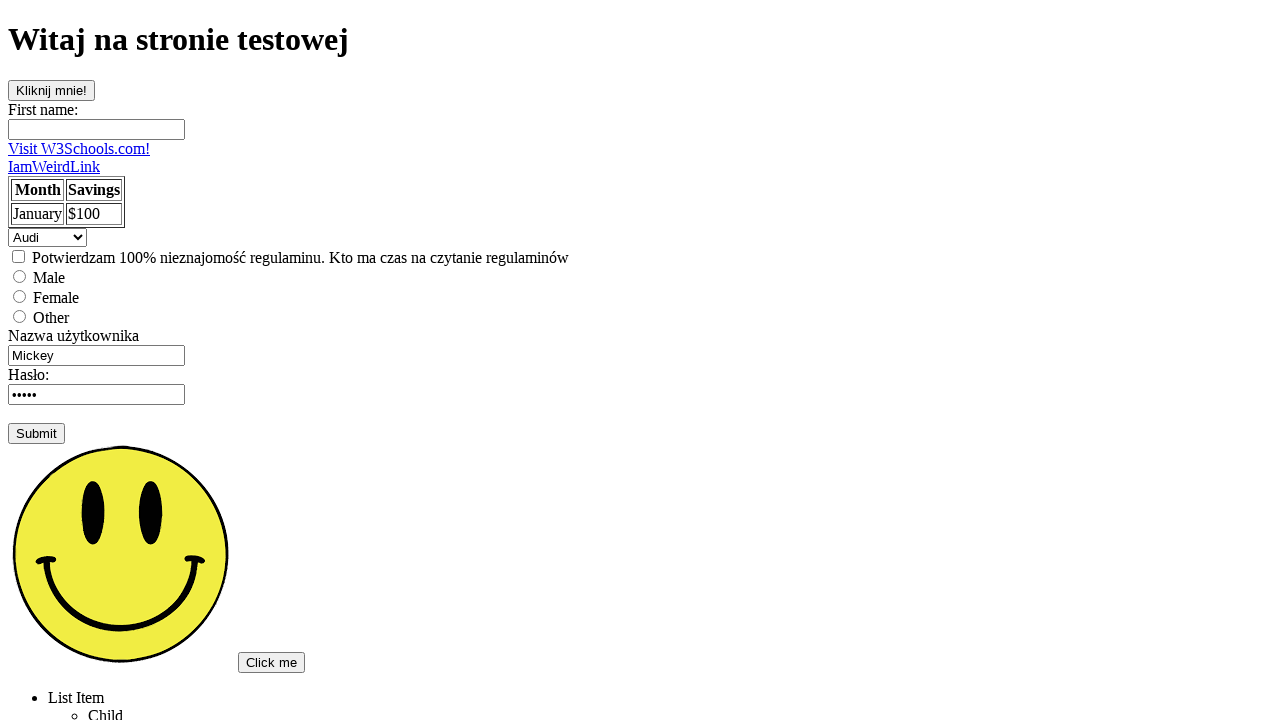

Select dropdown element is visible
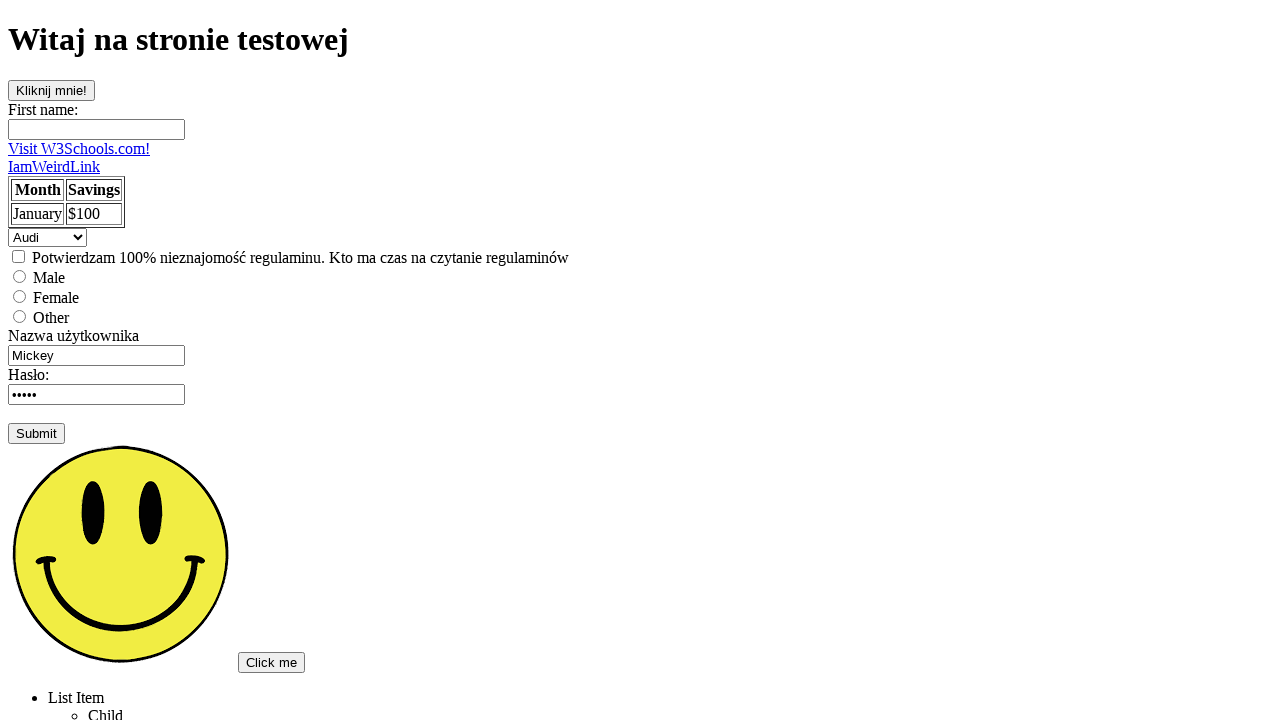

Retrieved all options from select dropdown
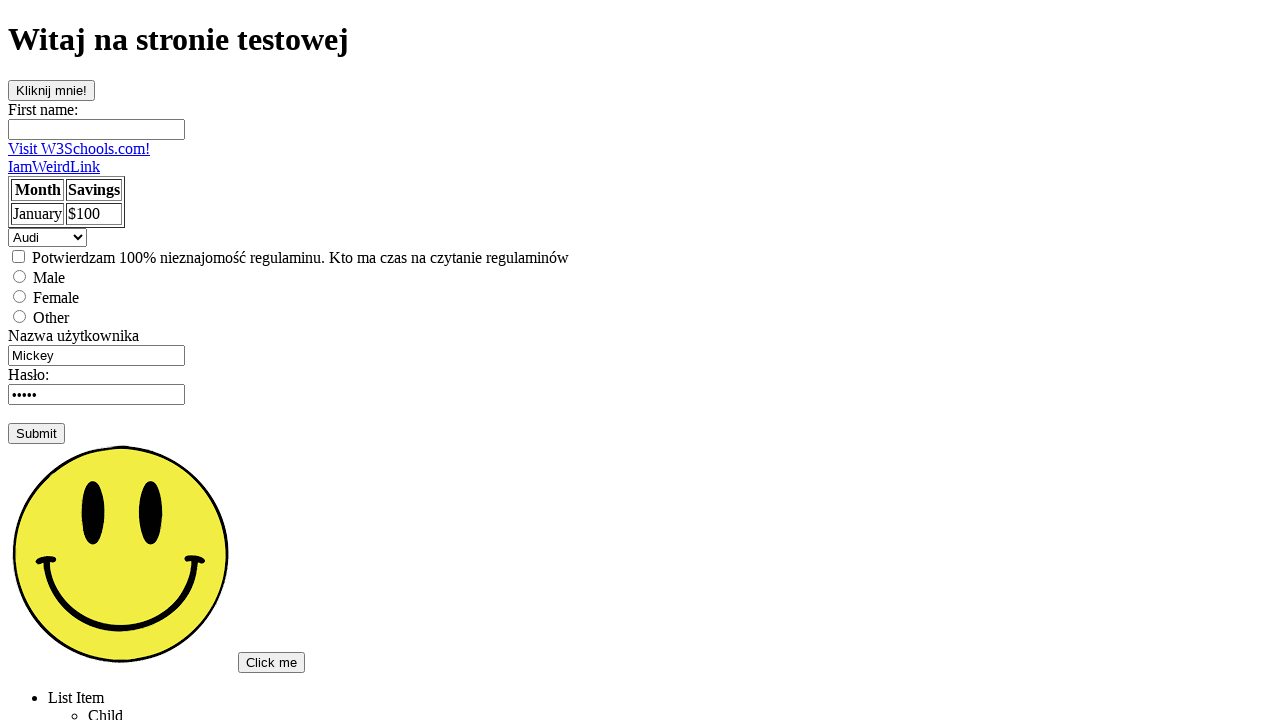

Verified that 'Mercedes' option is present in select dropdown
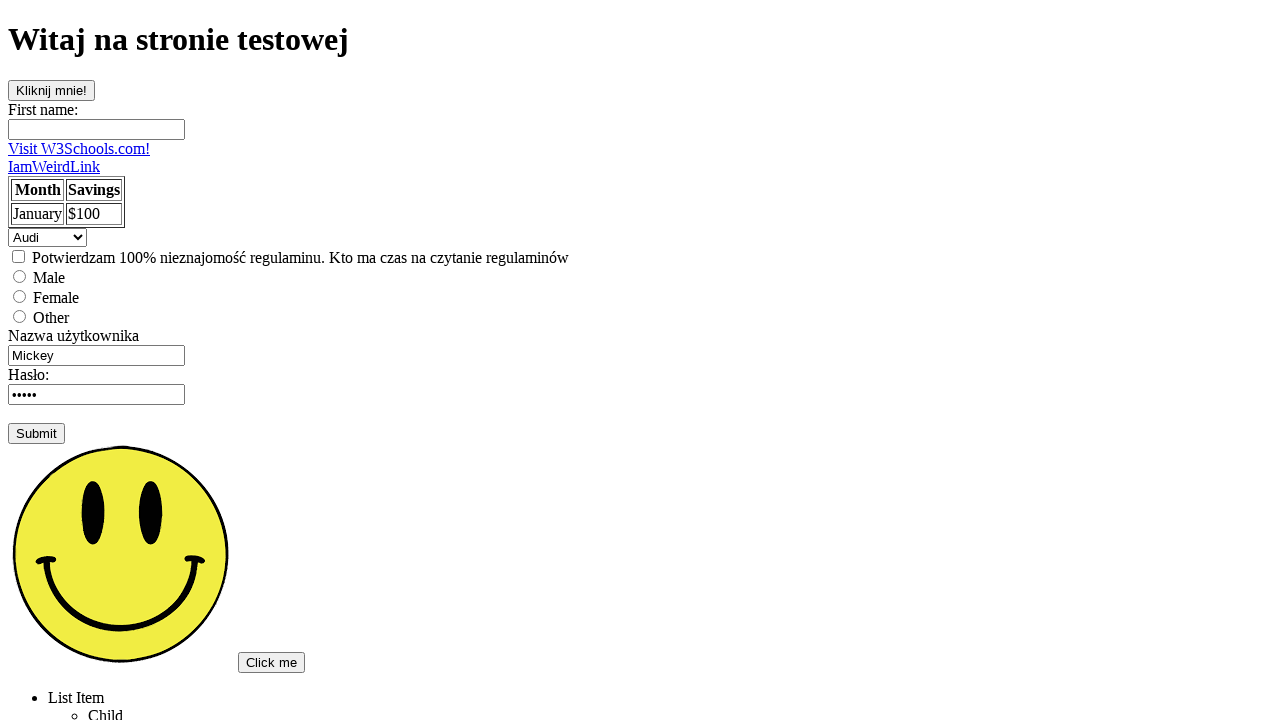

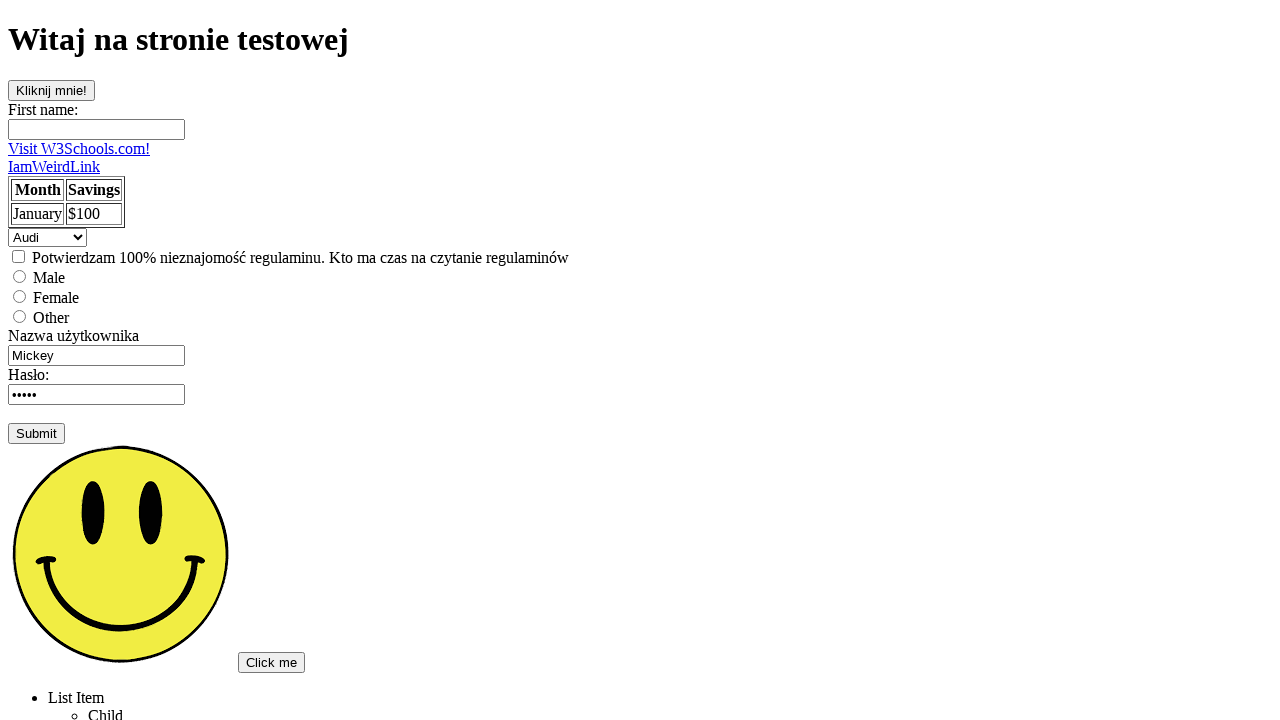